Tests drag and drop functionality by dragging an image element to a target div, then navigates back and forward in browser history

Starting URL: https://artoftesting.com/samplesiteforselenium

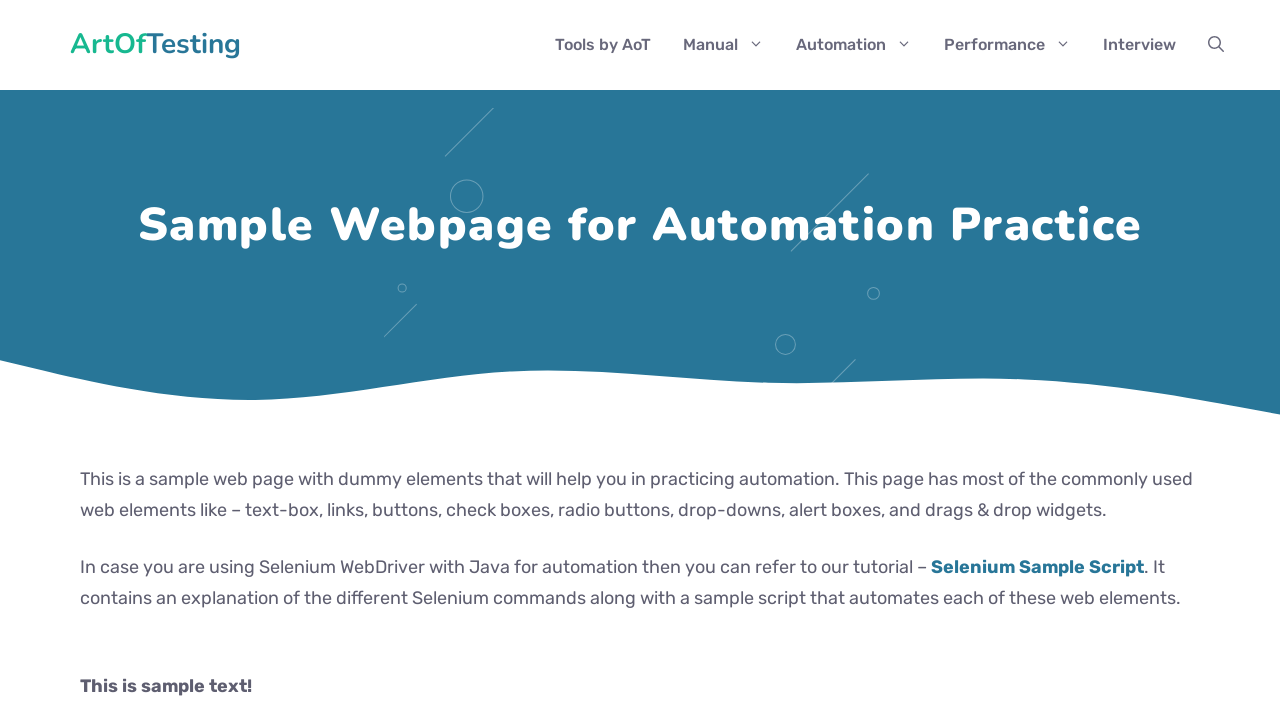

Dragged image element to target div using drag and drop at (280, 242)
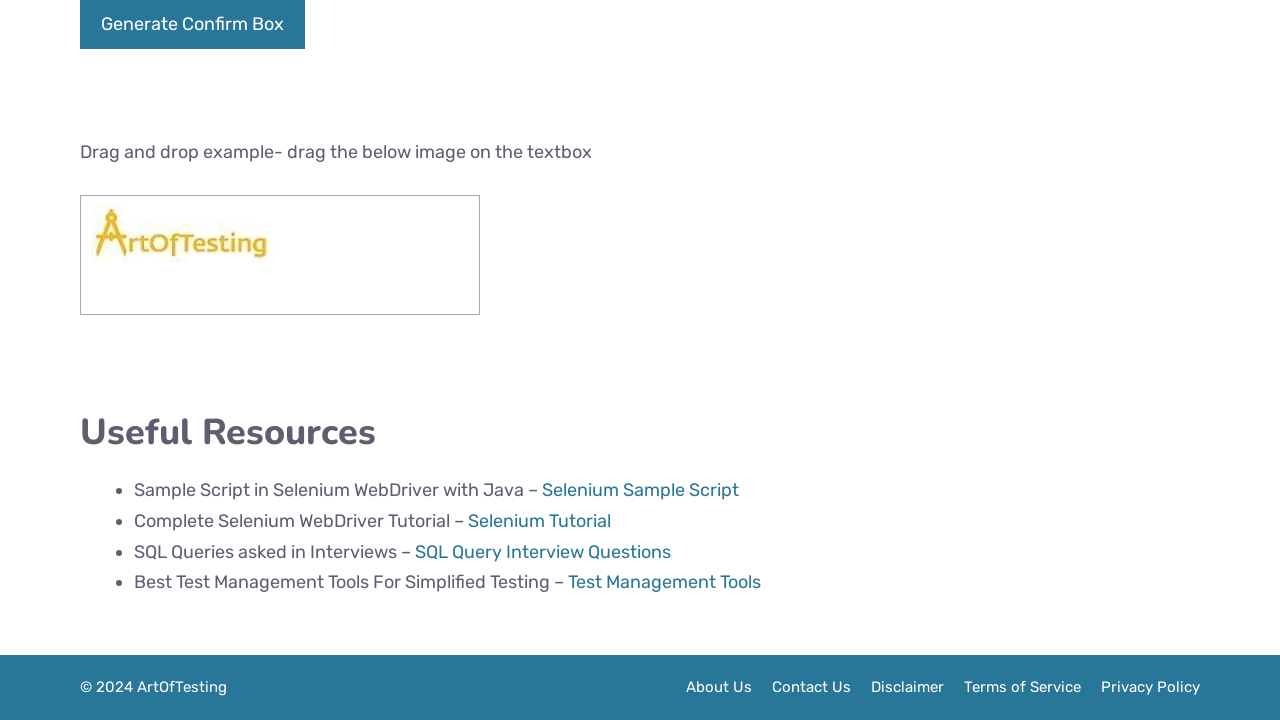

Navigated back in browser history
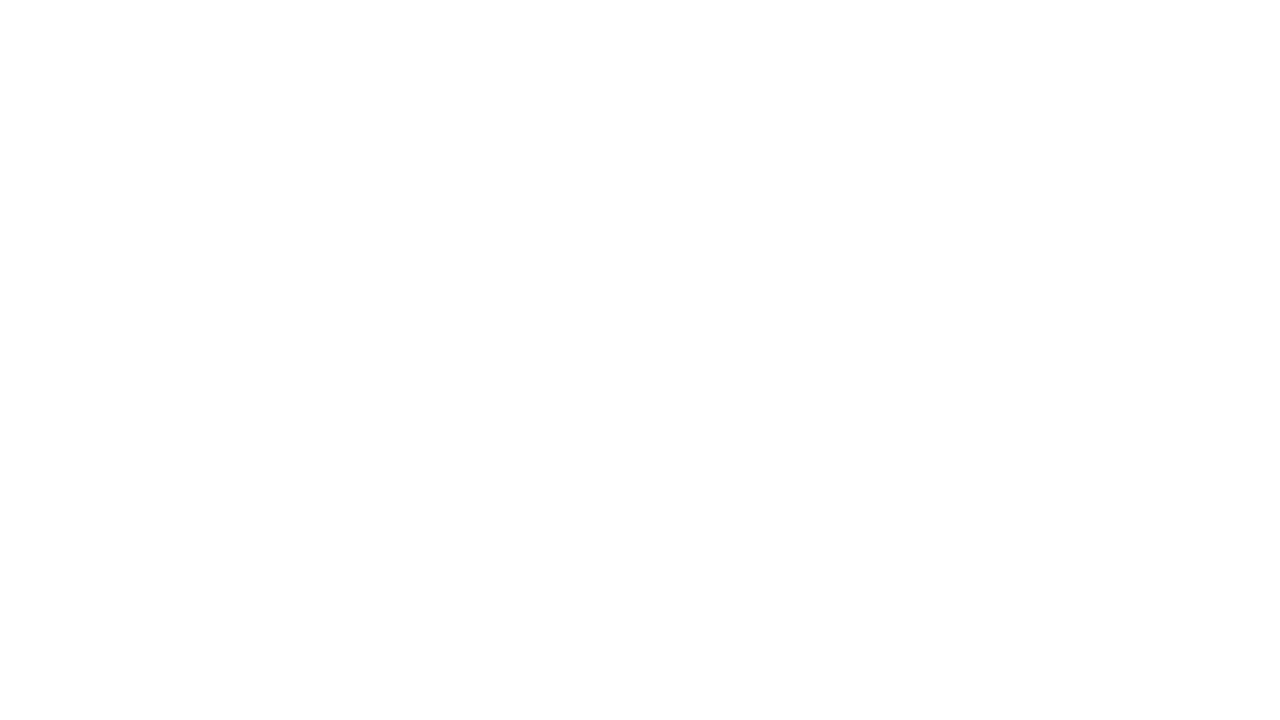

Navigated back in browser history again
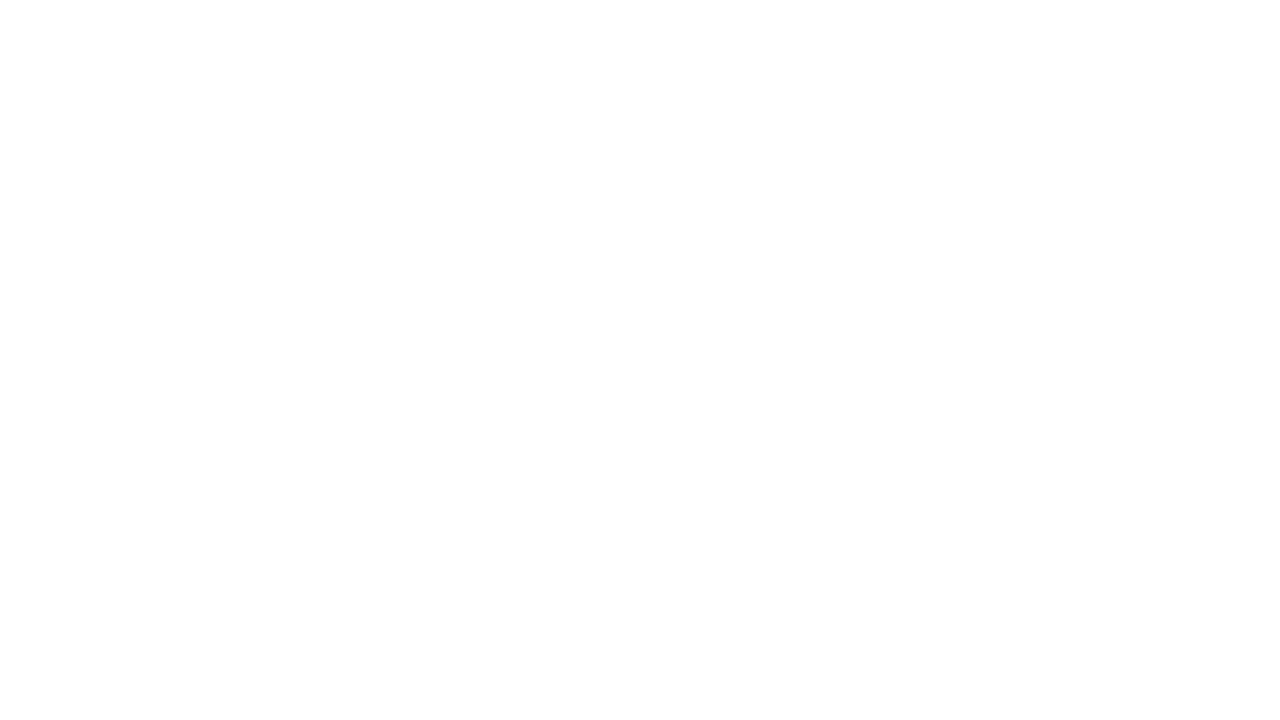

Navigated forward in browser history
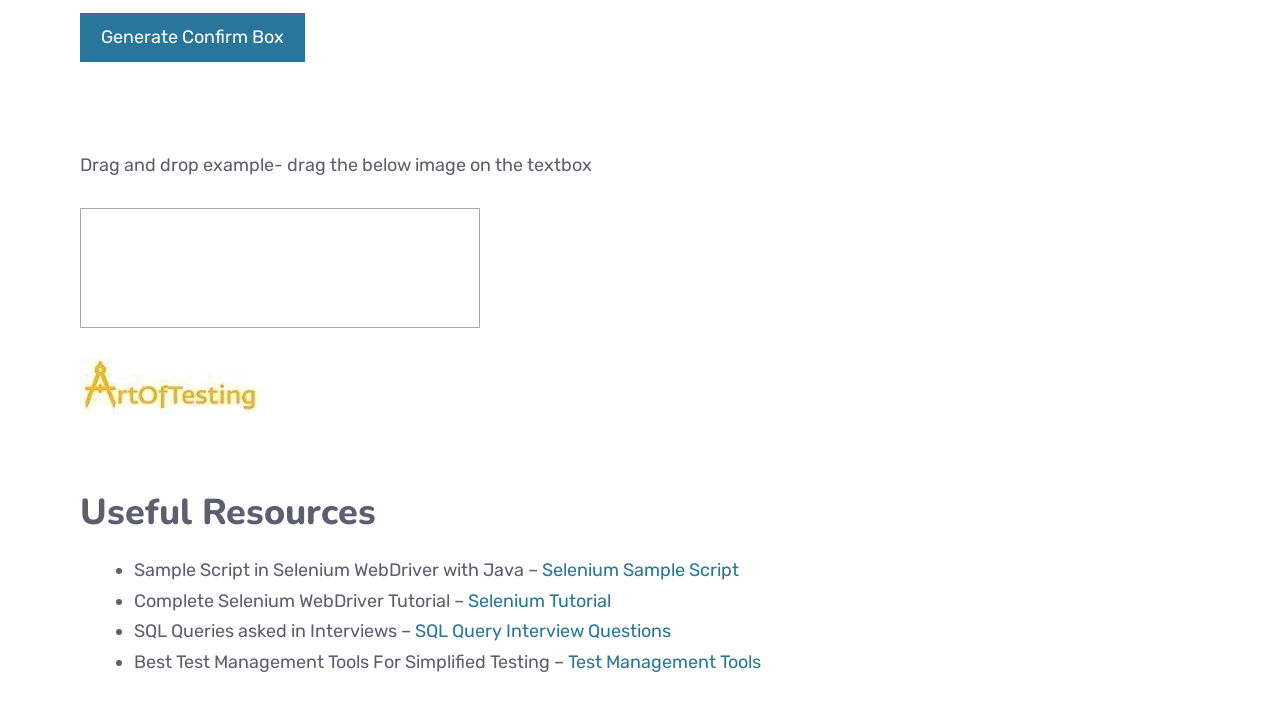

Verified target div is visible
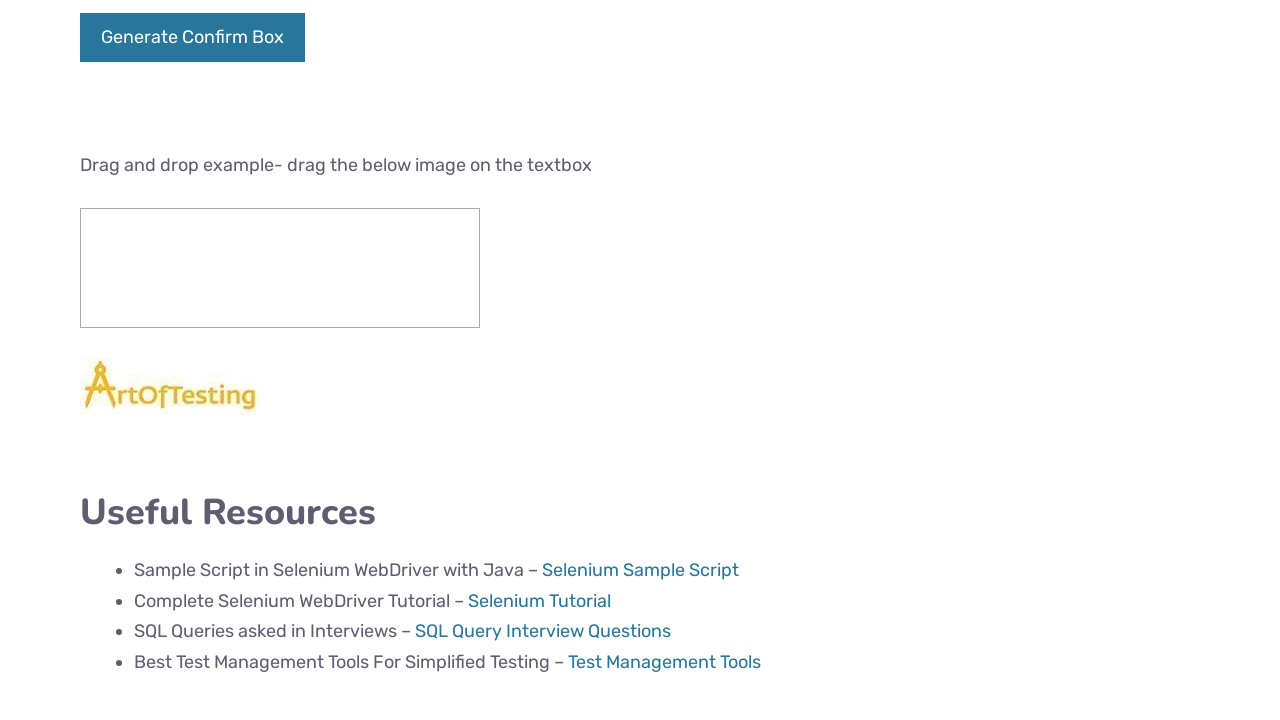

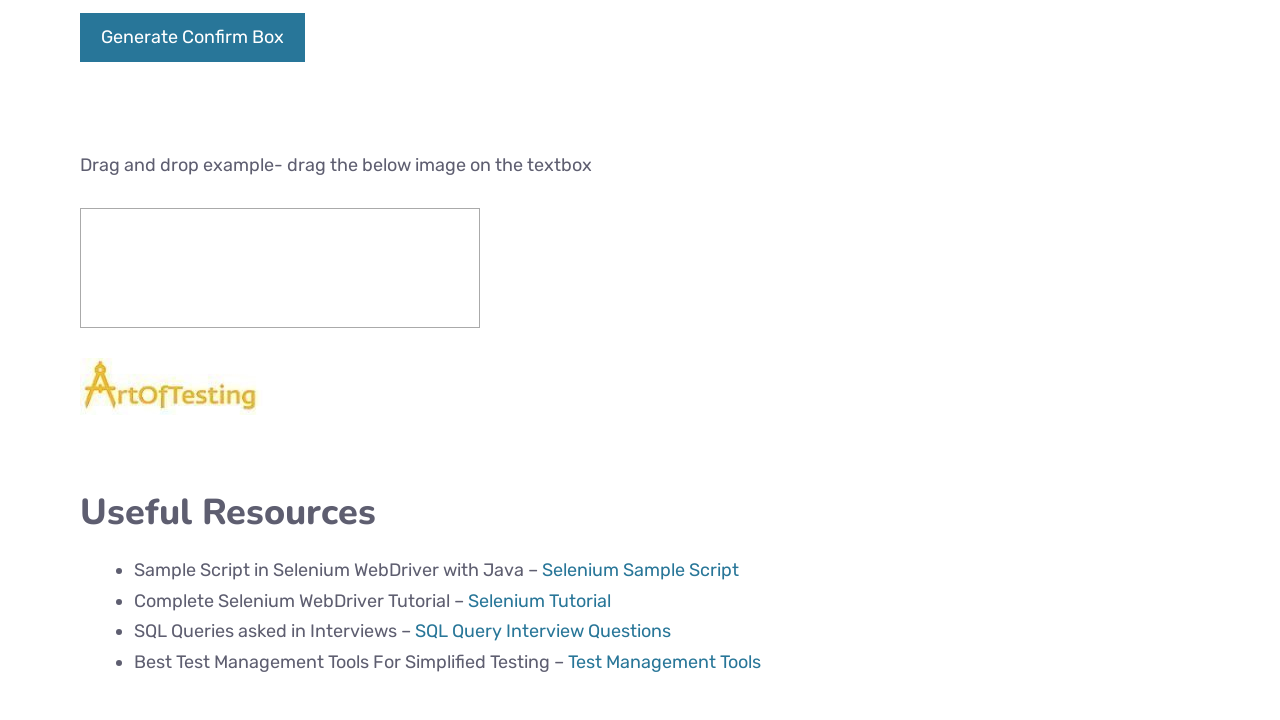